Tests dropdown functionality by navigating to the dropdown page and verifying that the default selected option is "Please select an option"

Starting URL: http://the-internet.herokuapp.com/

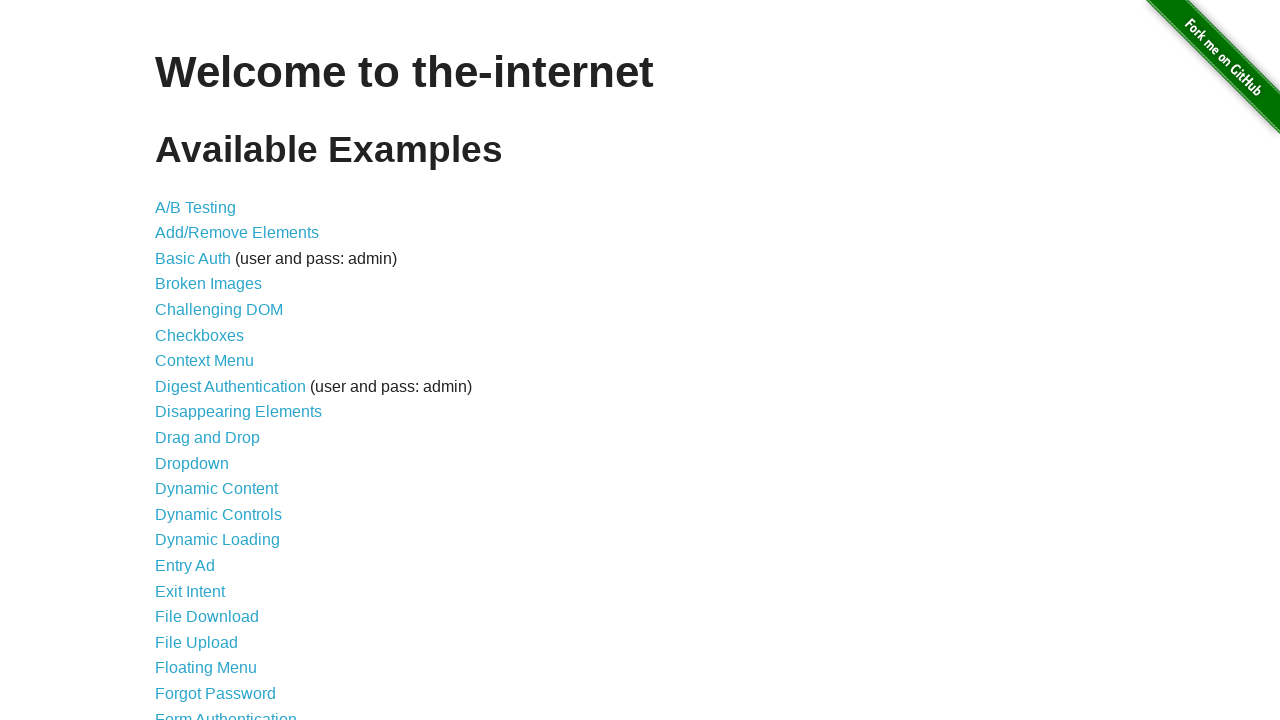

Clicked dropdown link to navigate to dropdown page at (192, 463) on a[href='/dropdown']
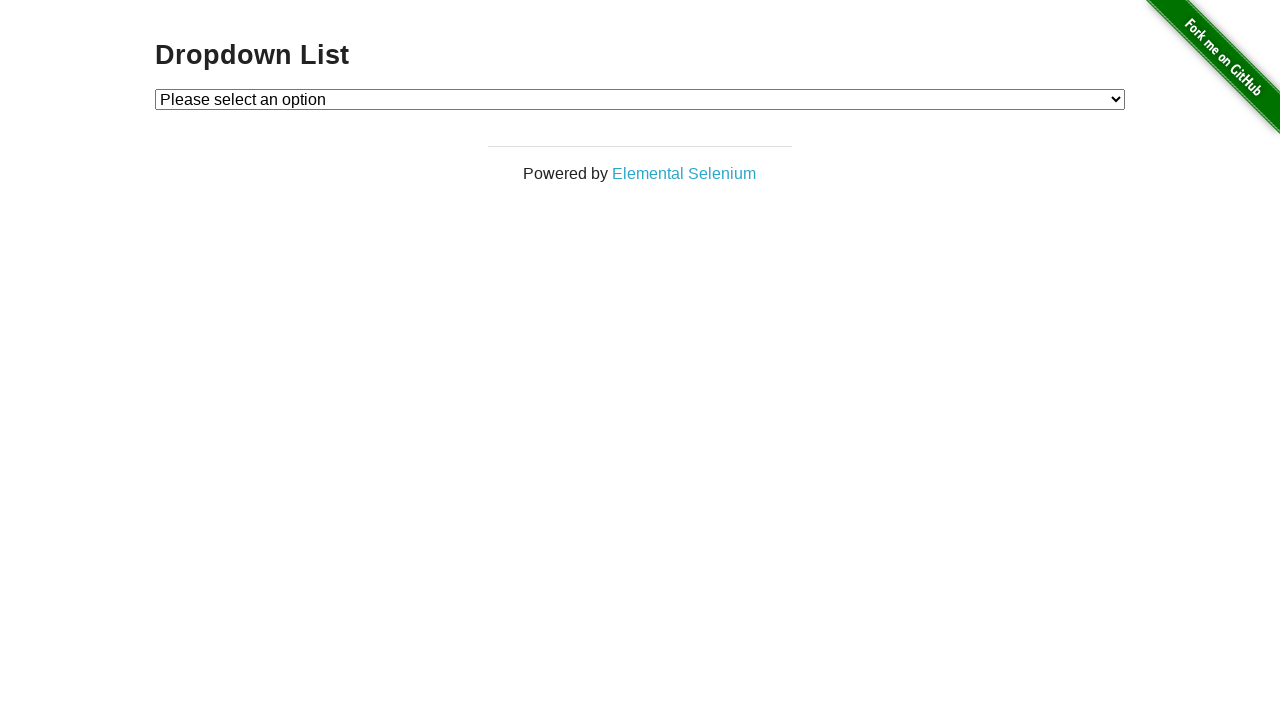

Dropdown element loaded and is visible
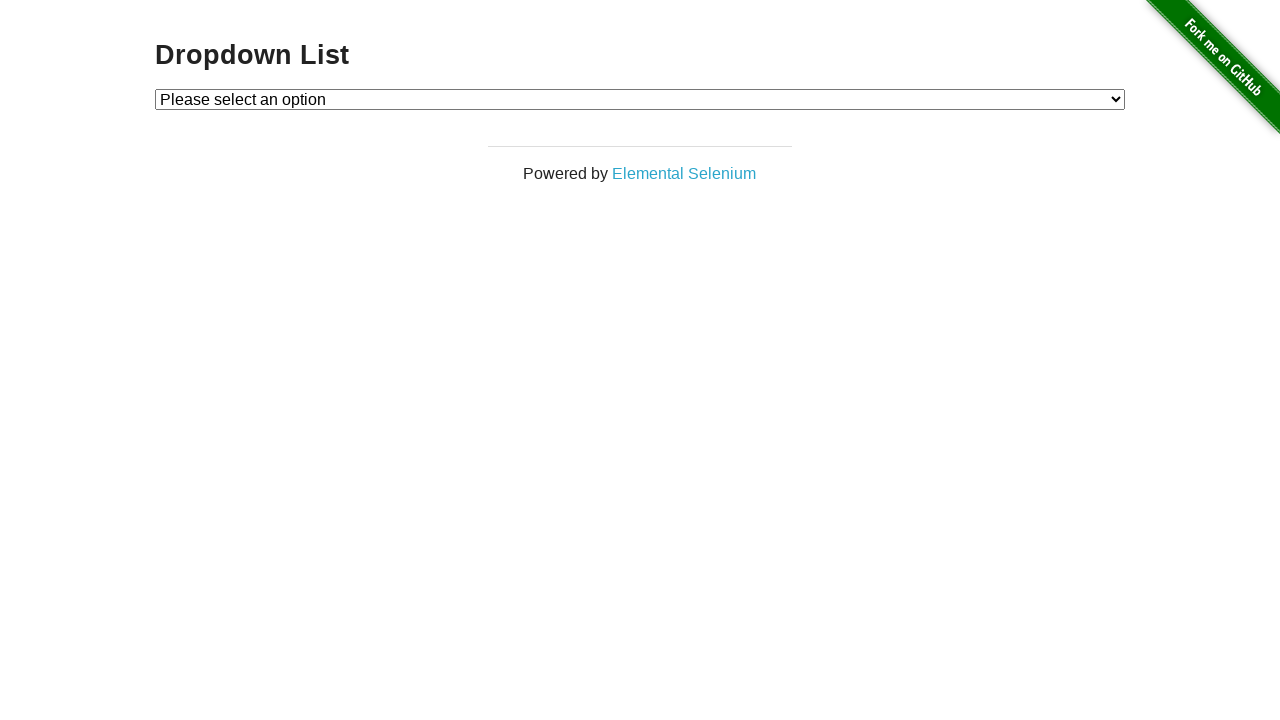

Retrieved default selected option text: 'Please select an option'
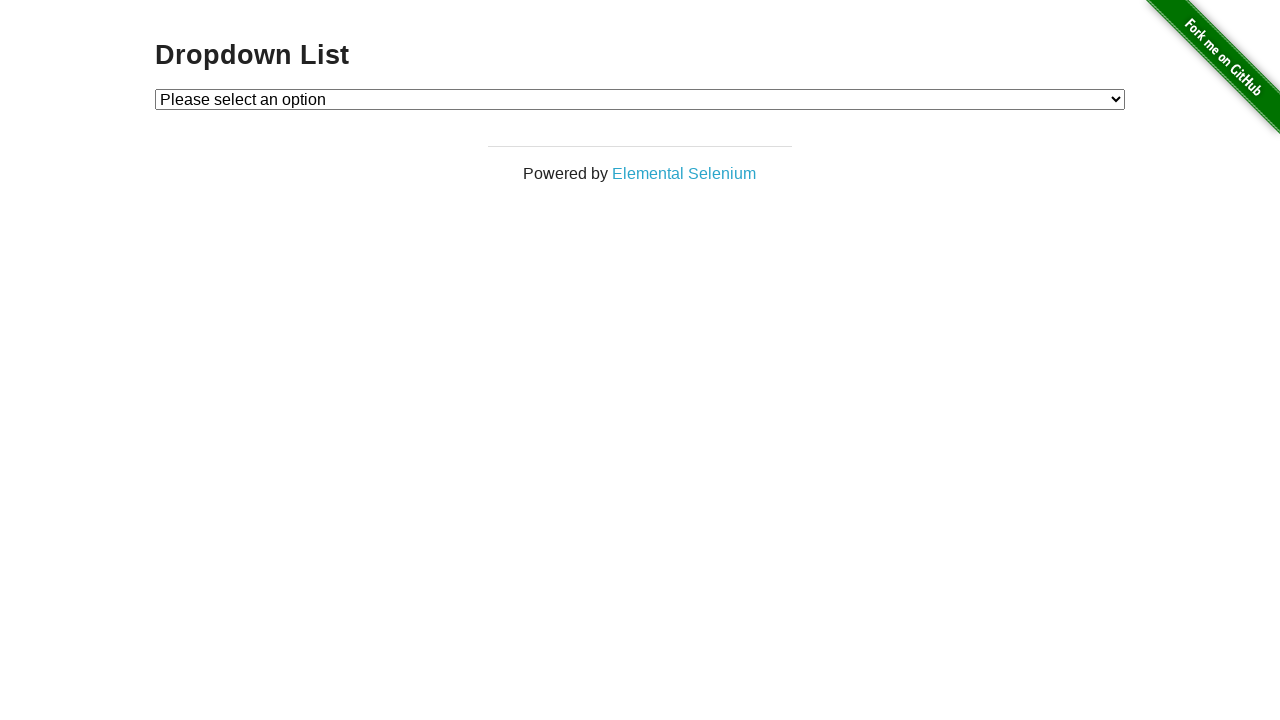

Verified that default selected option is 'Please select an option'
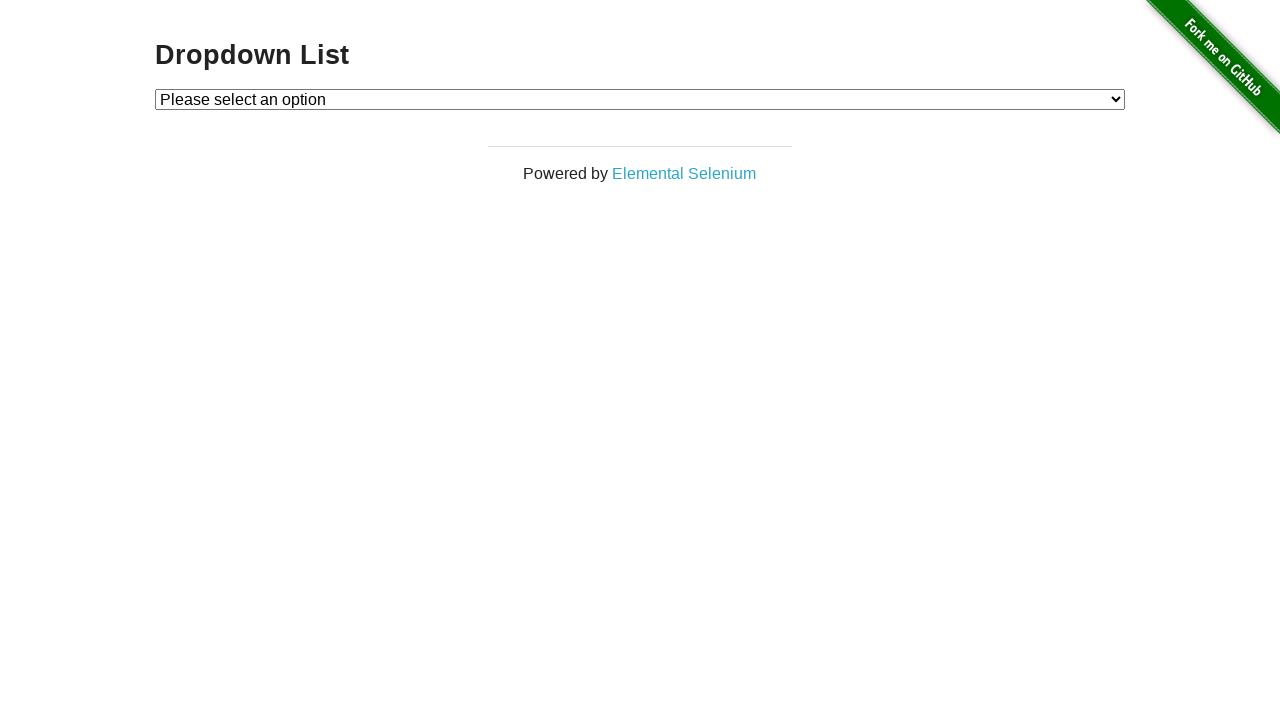

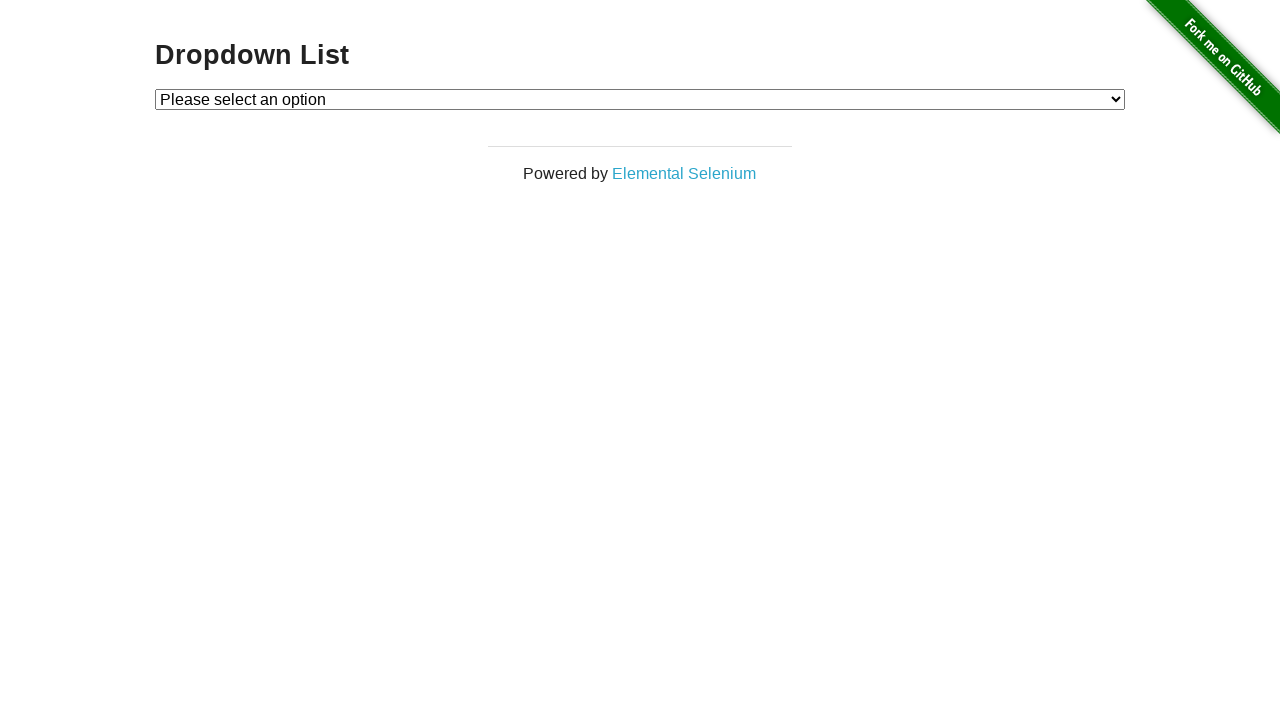